Tests date picker by clearing the field and entering a new date

Starting URL: https://demoqa.com/date-picker

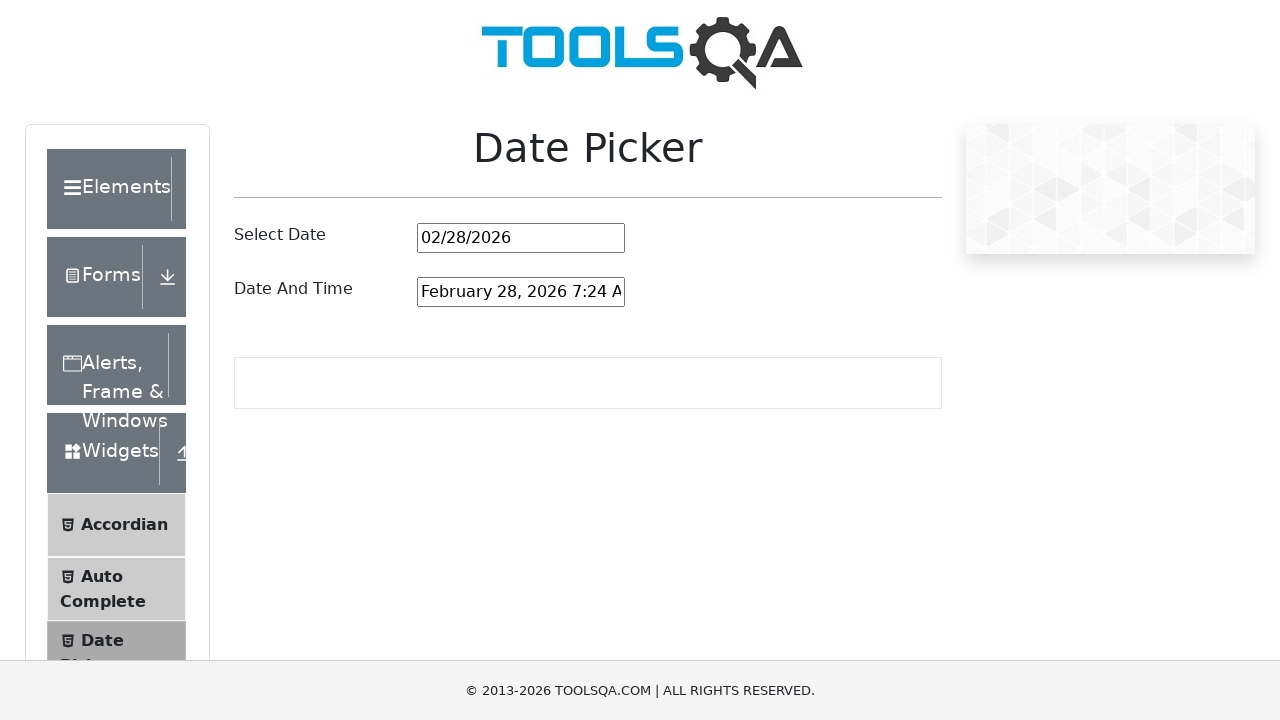

Cleared the date picker input field on #datePickerMonthYearInput
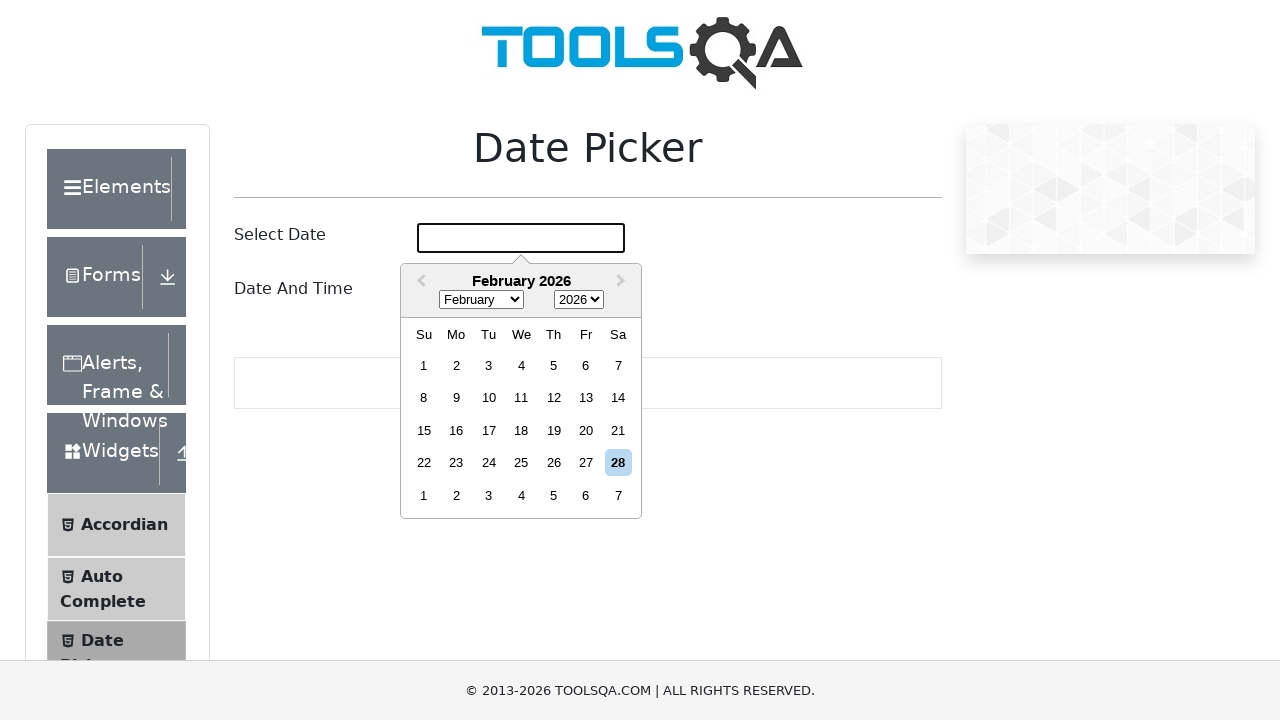

Entered new date '05/08/1993' into date picker field on #datePickerMonthYearInput
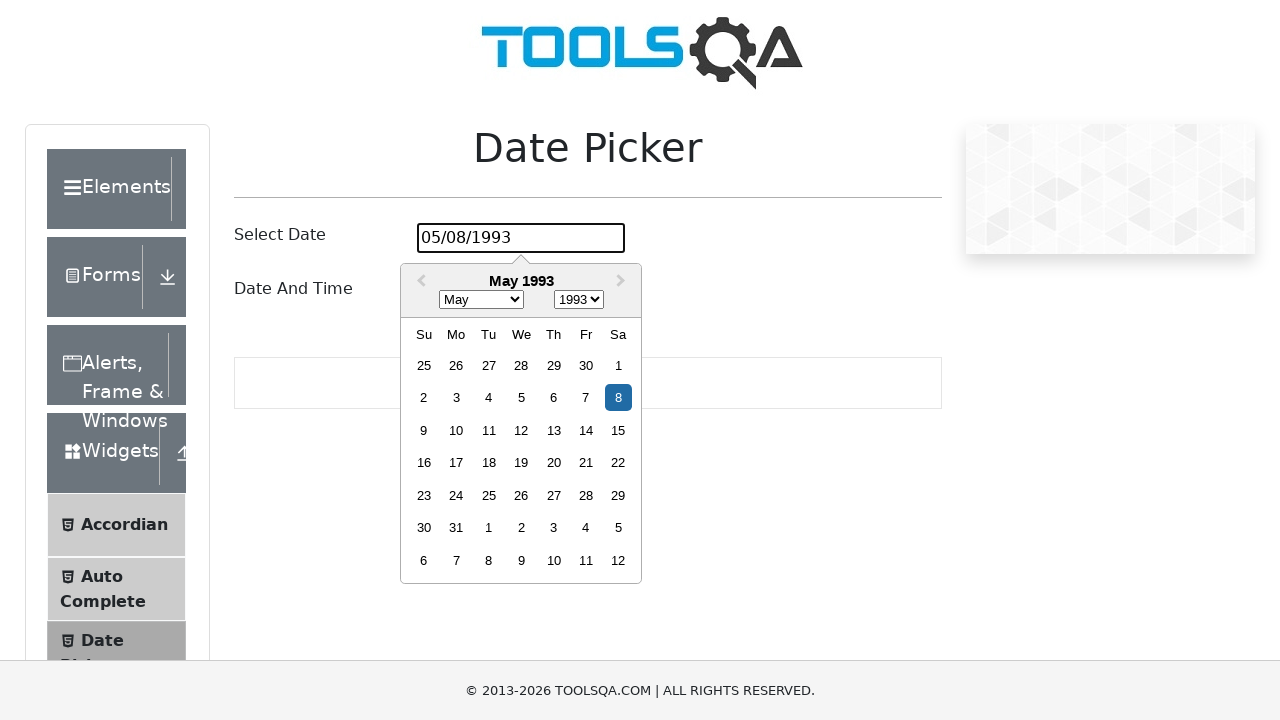

Pressed Enter to confirm the date selection on #datePickerMonthYearInput
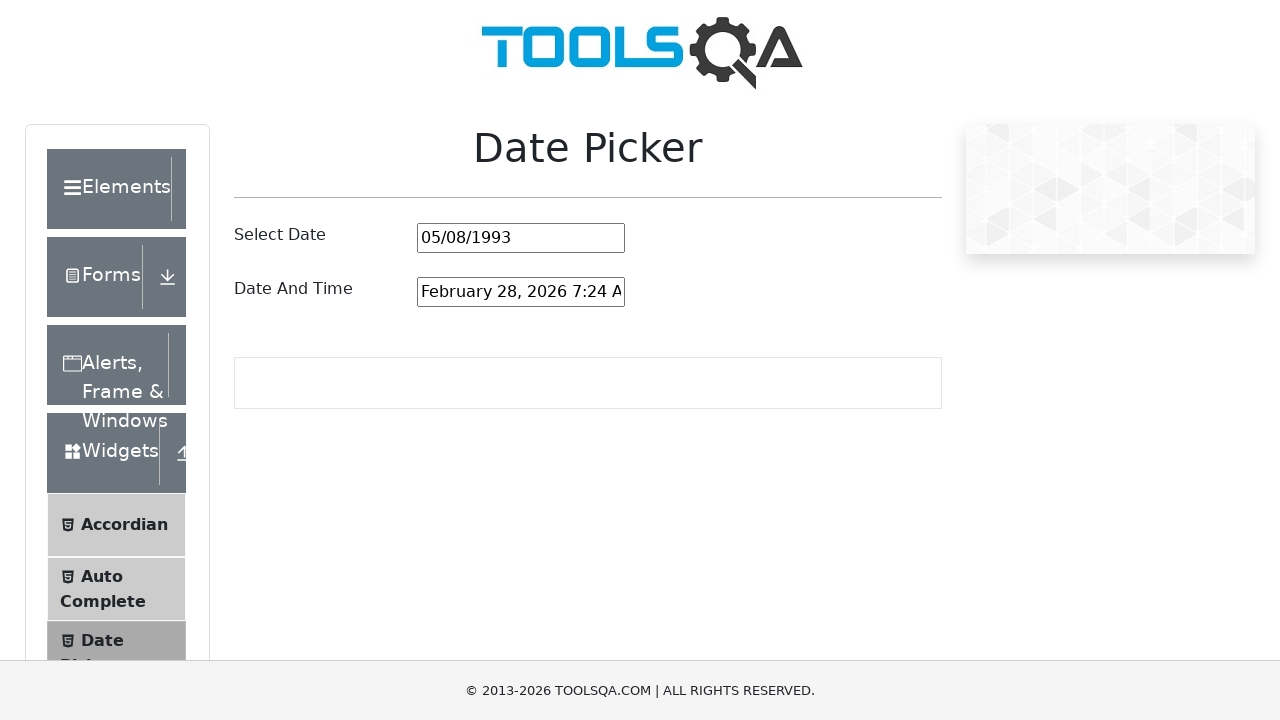

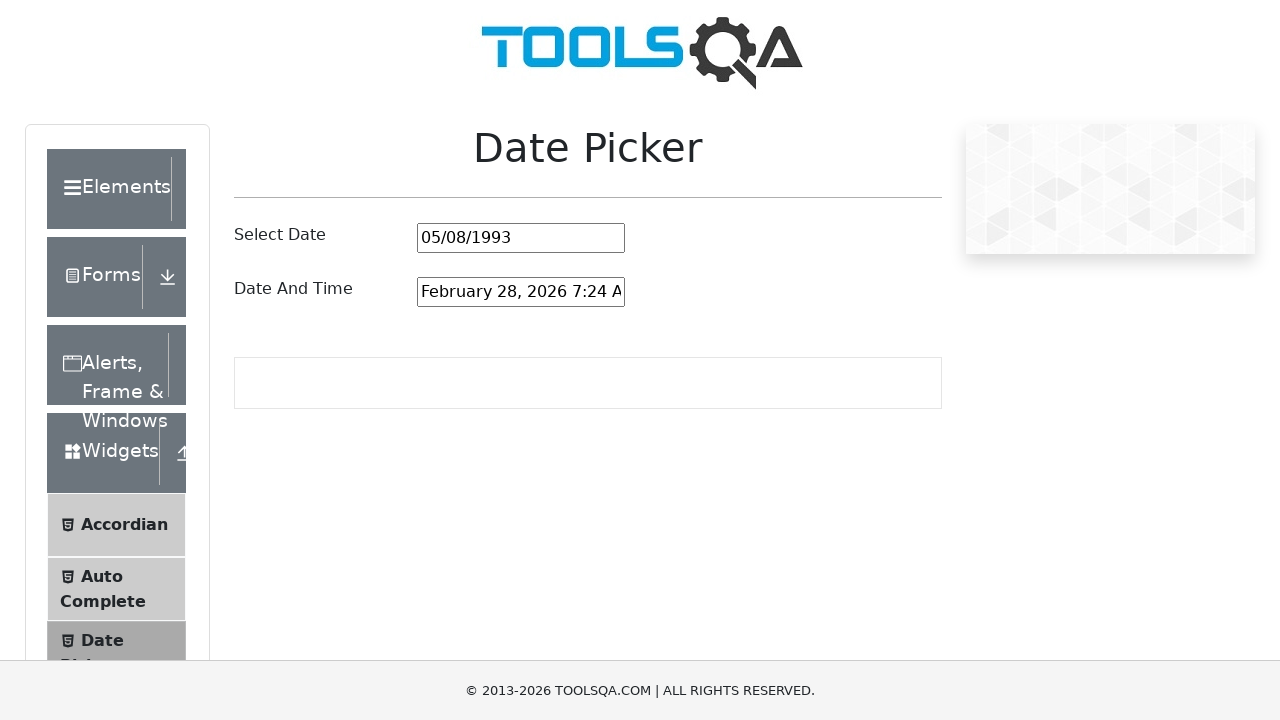